Tests radio button functionality by clicking each radio button and verifying it becomes selected

Starting URL: https://rahulshettyacademy.com/AutomationPractice/

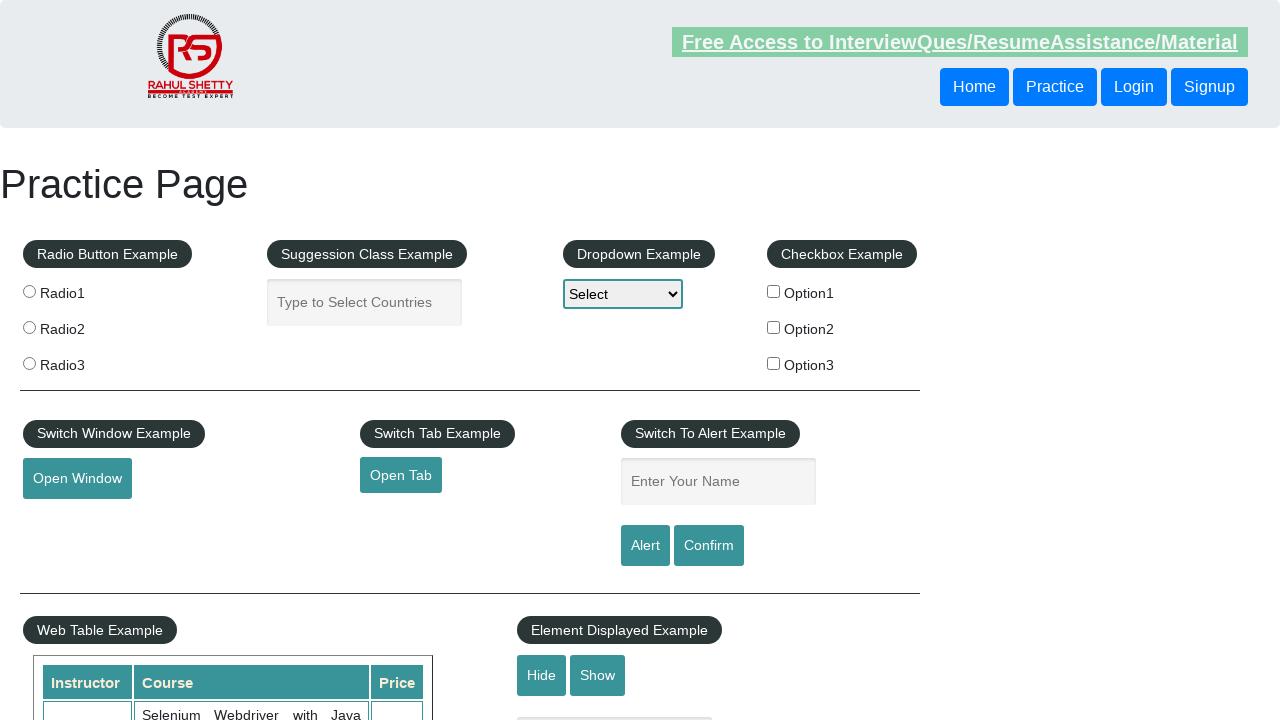

Located all radio buttons with name 'radioButton'
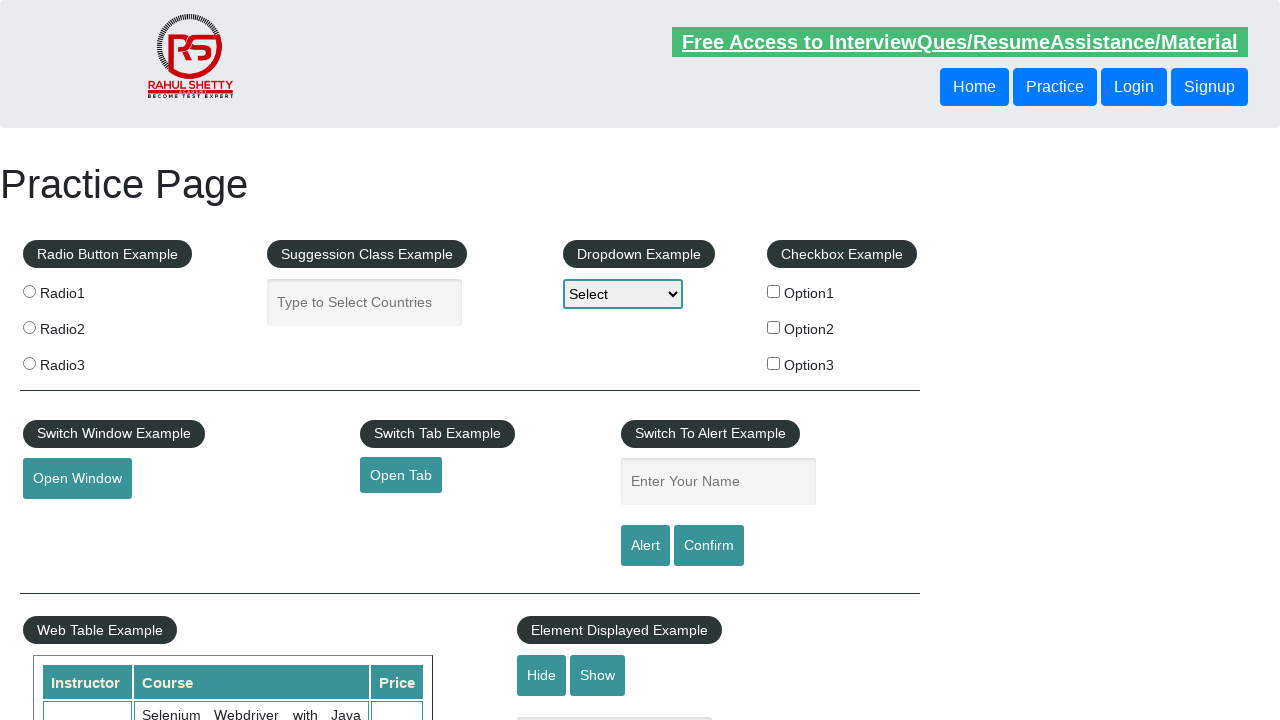

Found 3 radio buttons
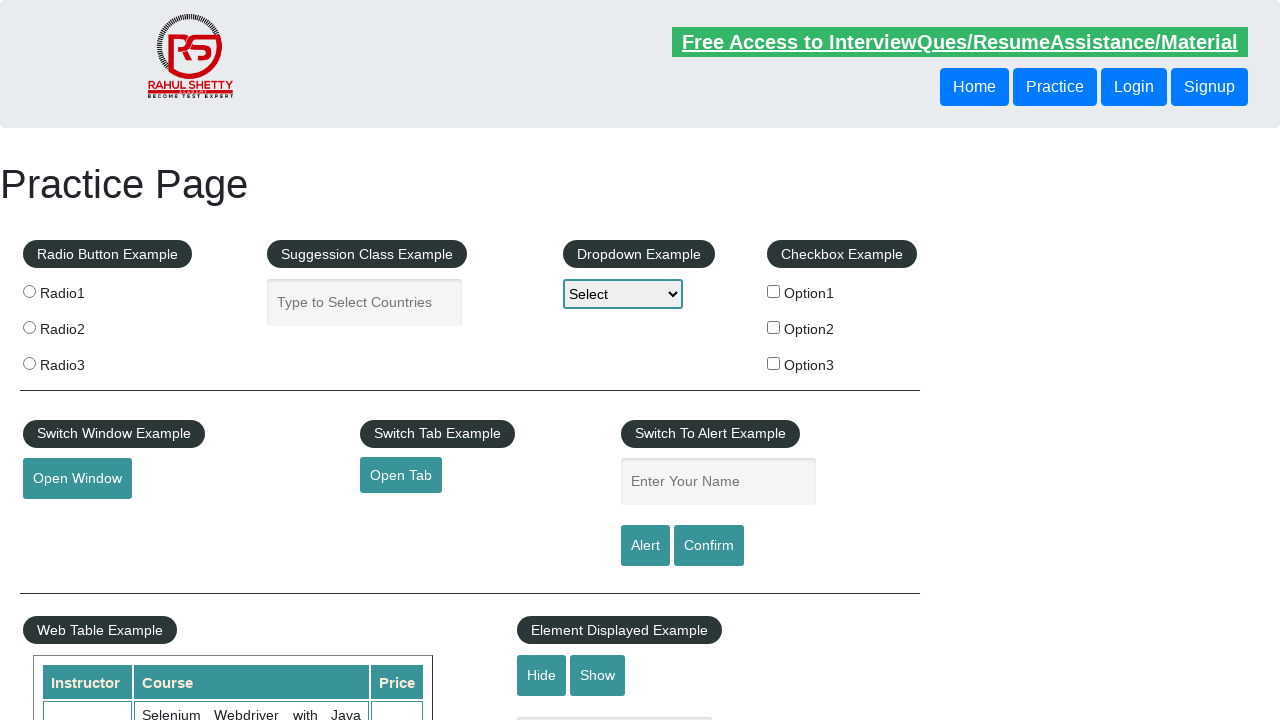

Clicked radio button 1 of 3 at (29, 291) on input[name='radioButton'] >> nth=0
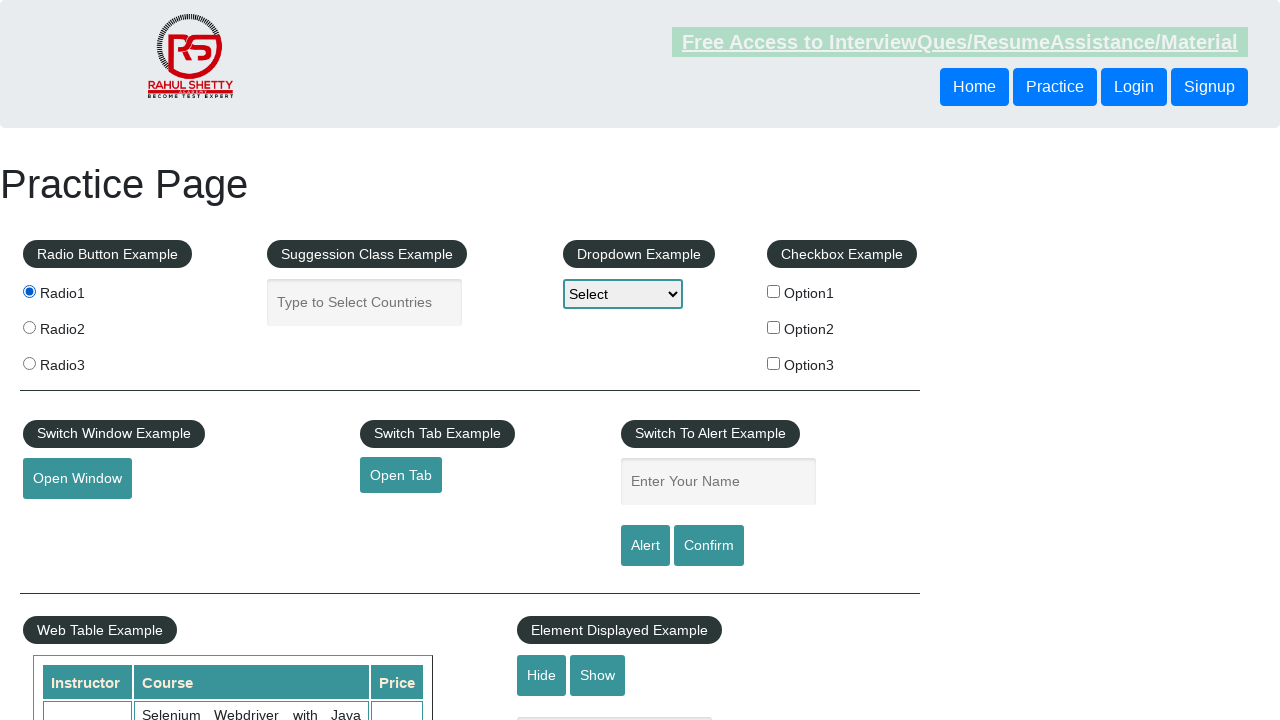

Verified radio button 1 is selected
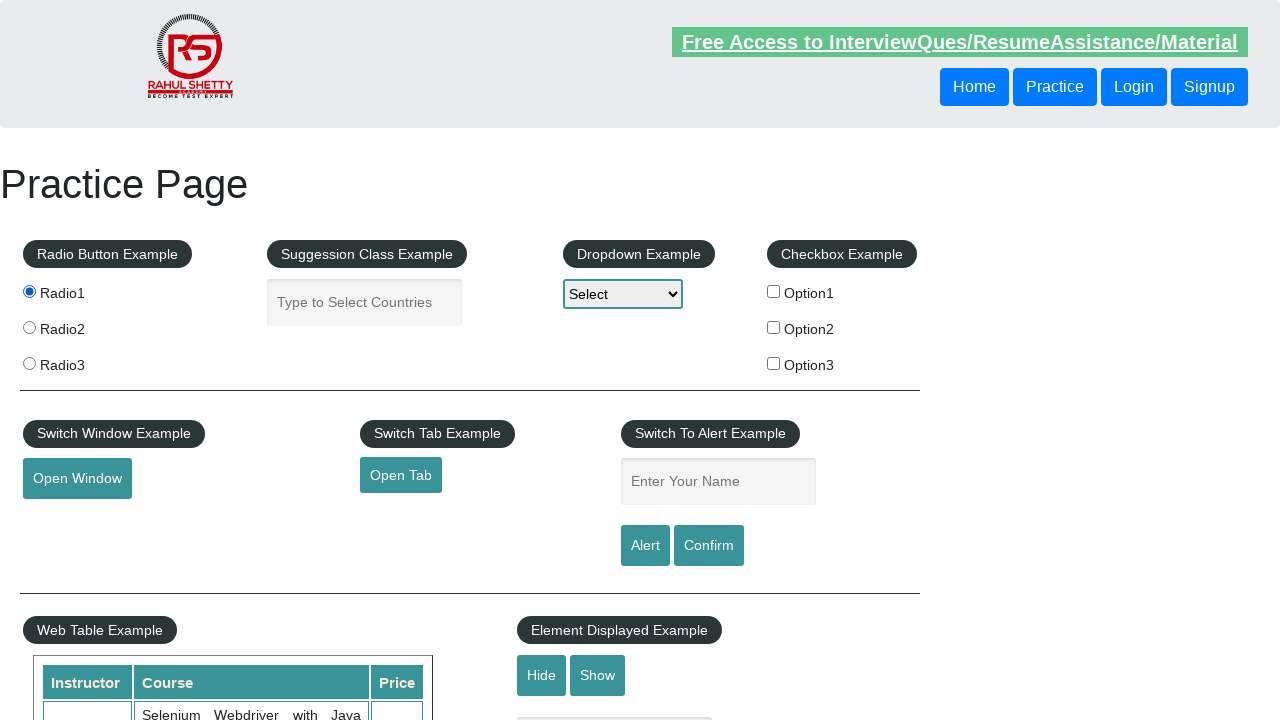

Clicked radio button 2 of 3 at (29, 327) on input[name='radioButton'] >> nth=1
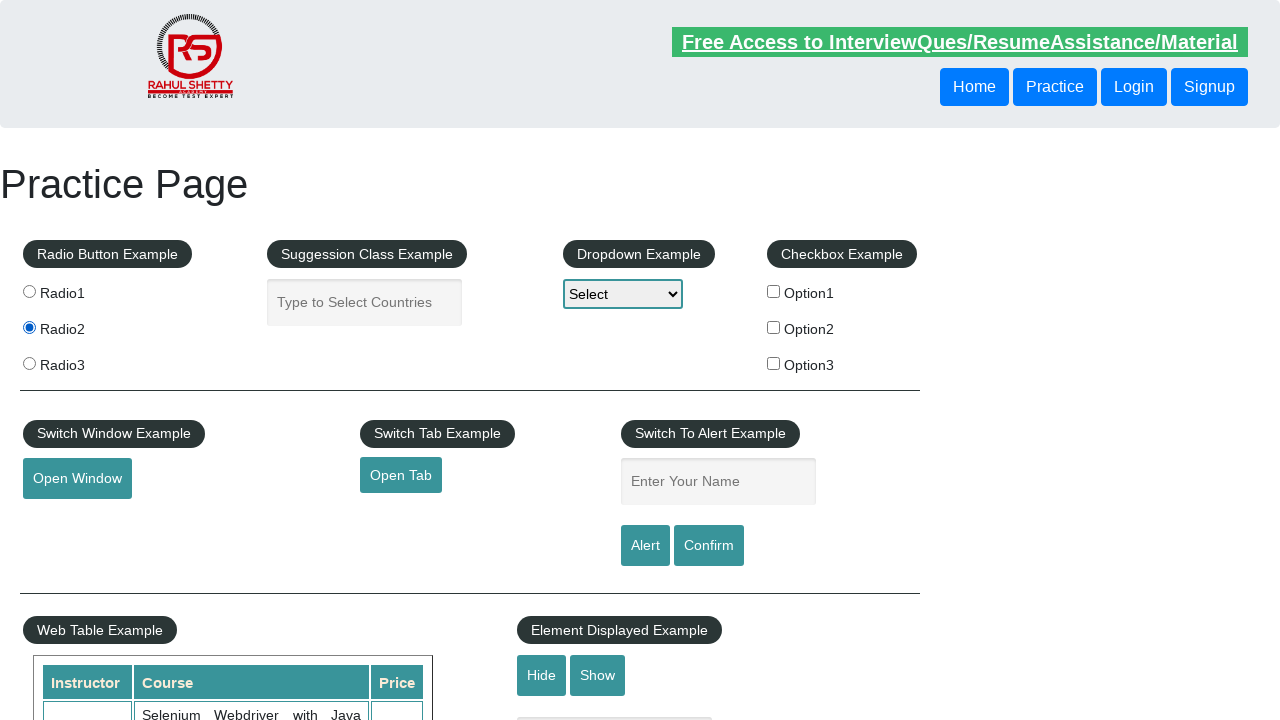

Verified radio button 2 is selected
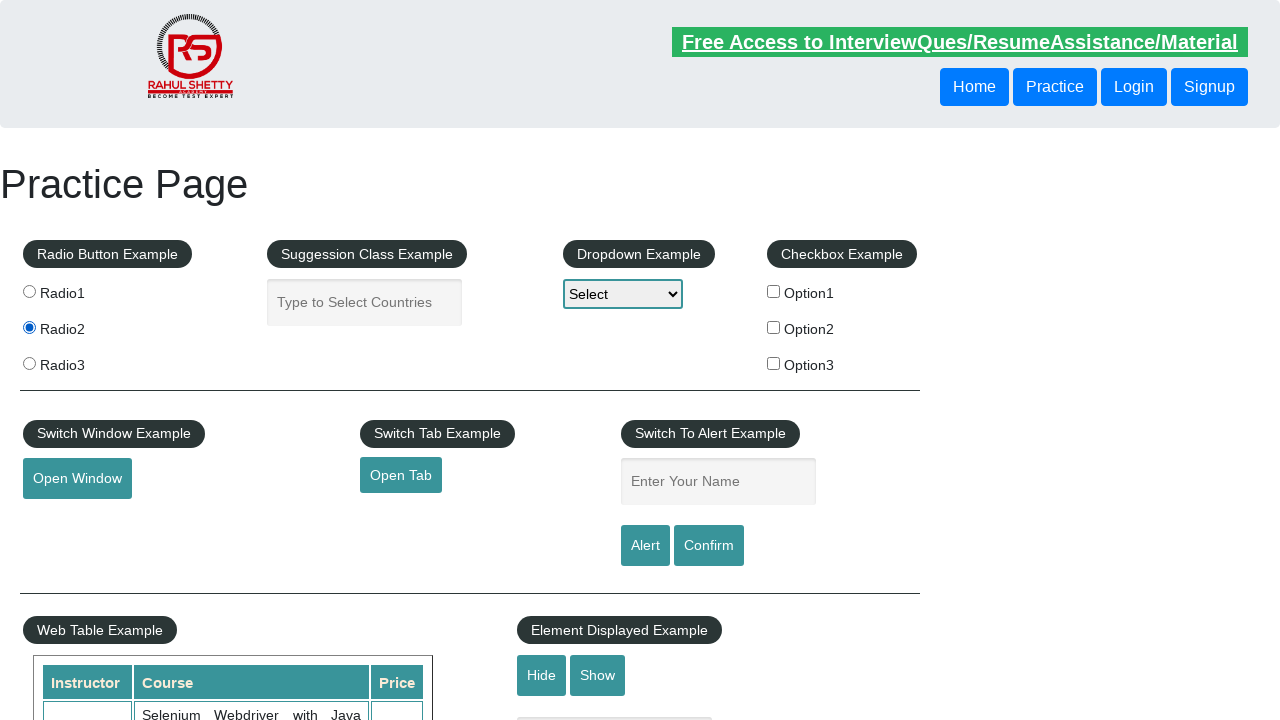

Clicked radio button 3 of 3 at (29, 363) on input[name='radioButton'] >> nth=2
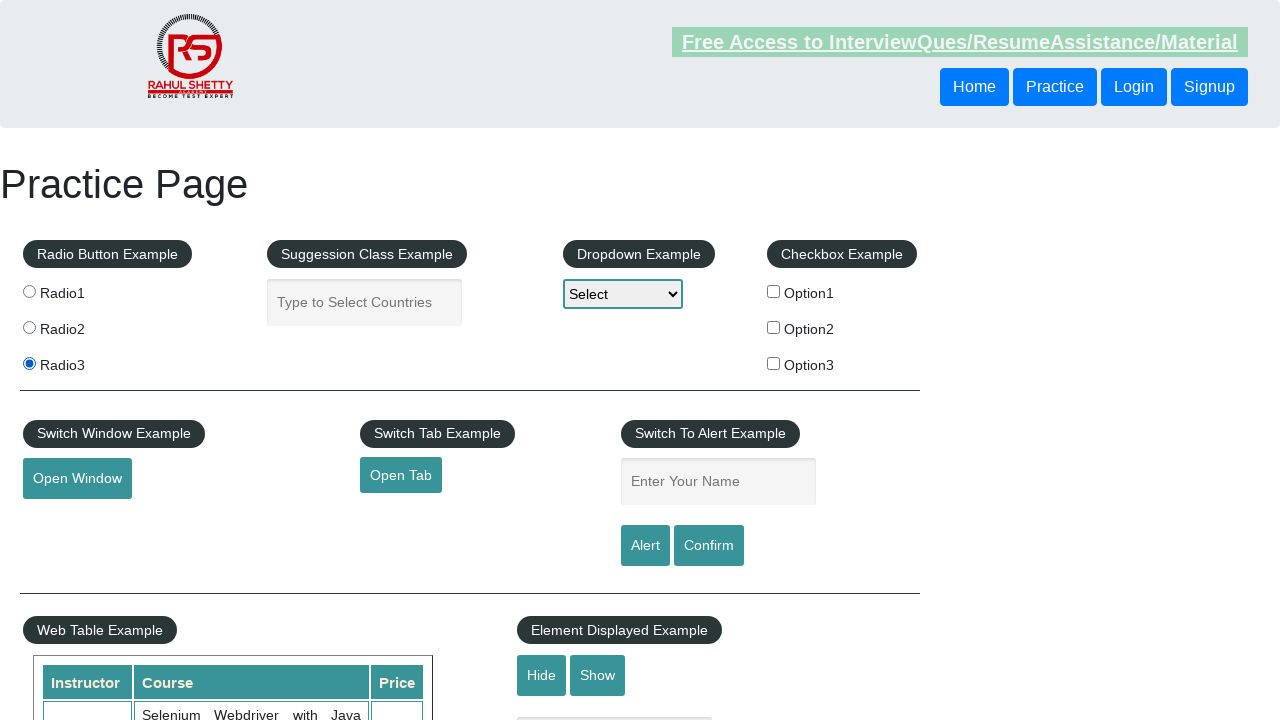

Verified radio button 3 is selected
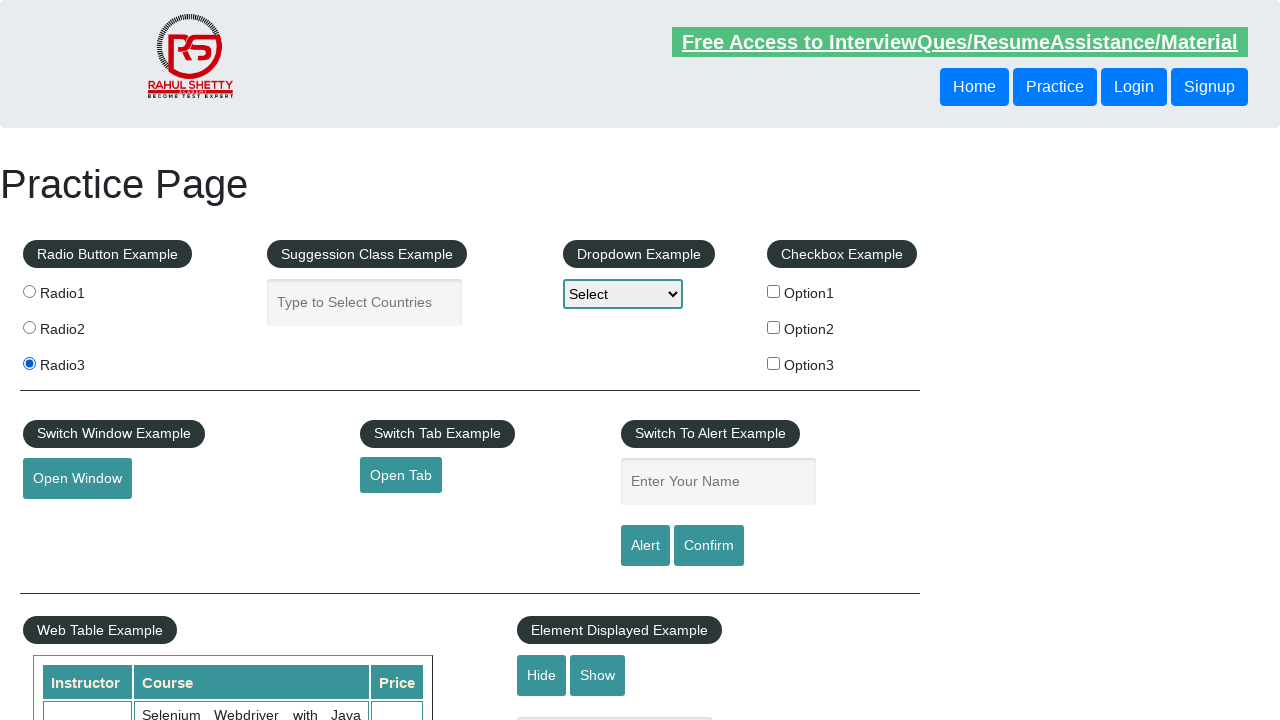

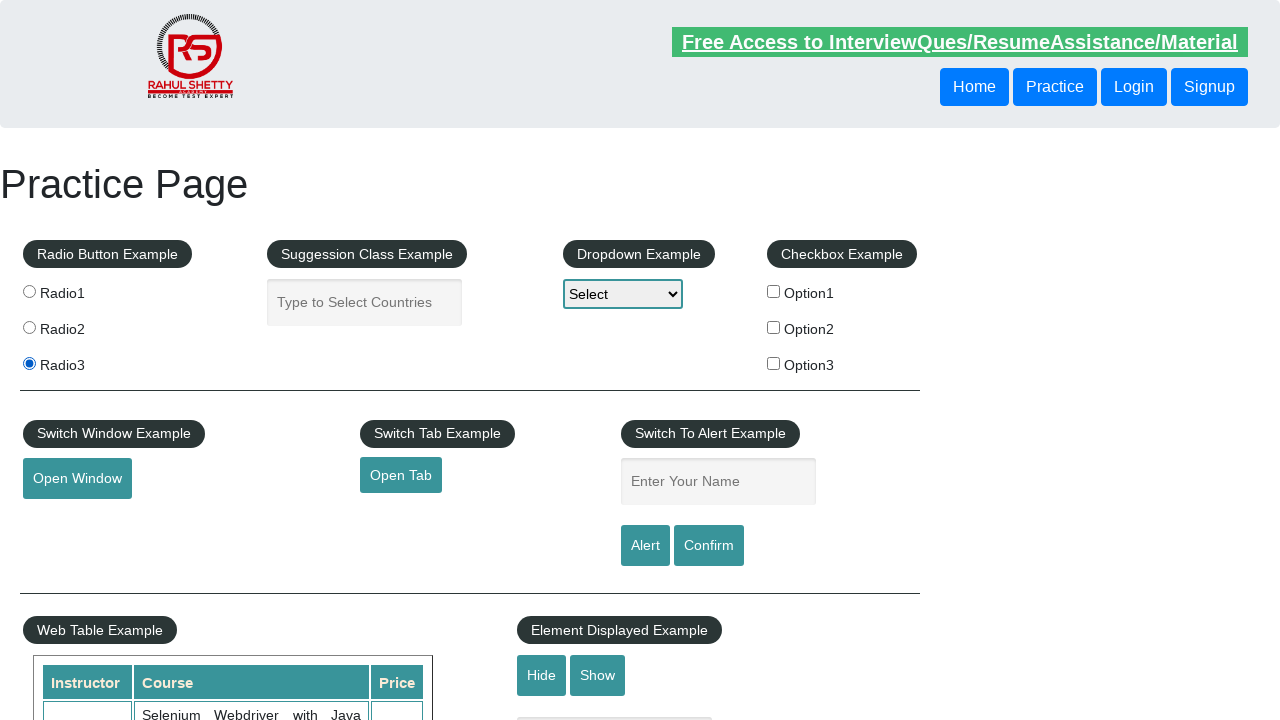